Tests mobile responsiveness by setting viewport to mobile dimensions and taking a screenshot

Starting URL: https://polis812.github.io/vacuu/

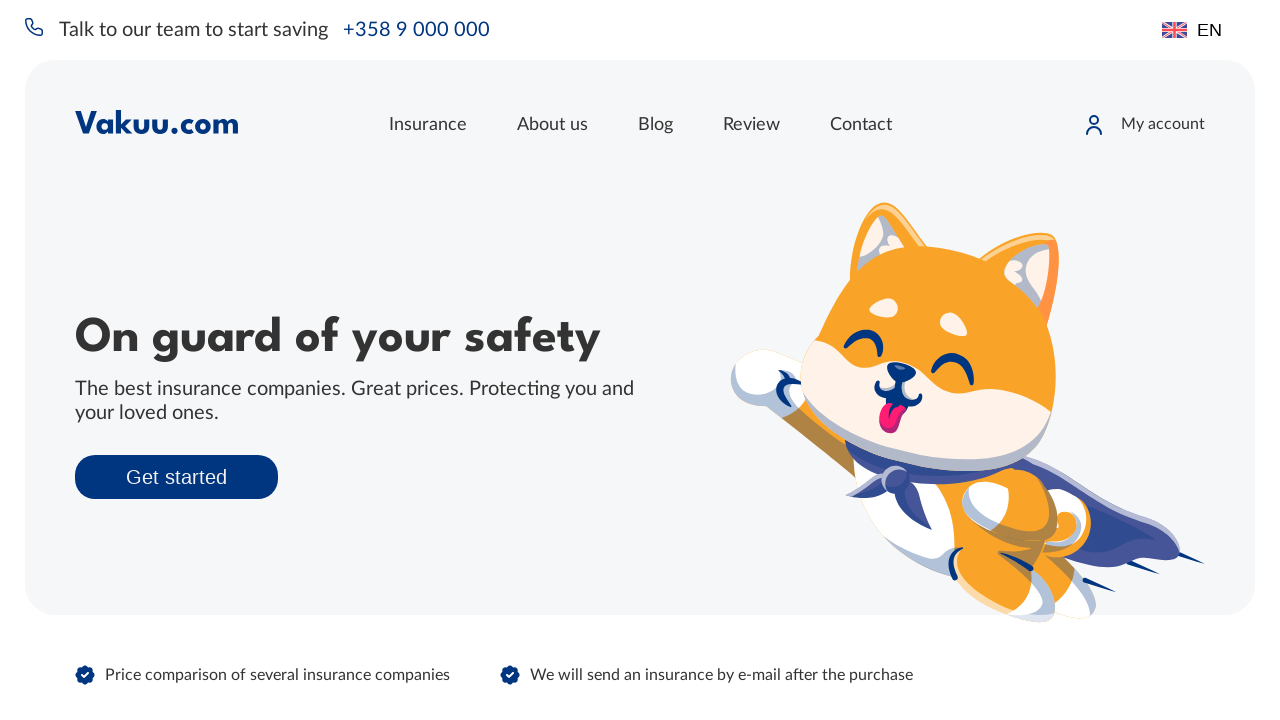

Set viewport to mobile dimensions (iPhone X: 375x812)
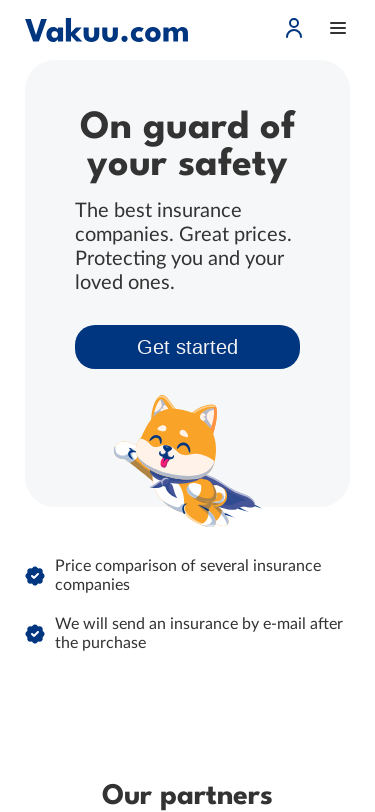

Waited for layout to adjust to mobile dimensions
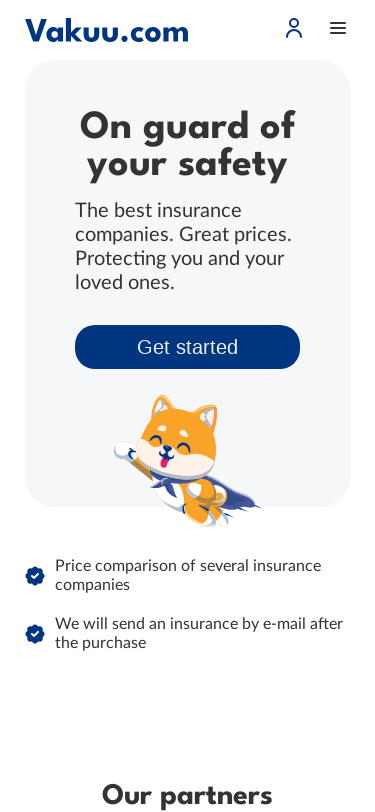

Verified page content is visible on mobile viewport
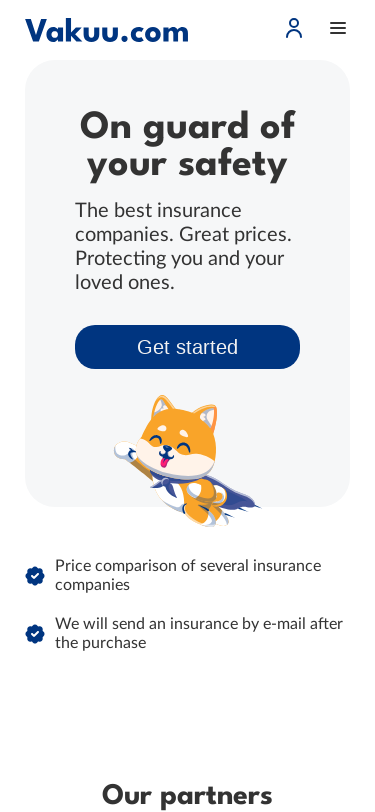

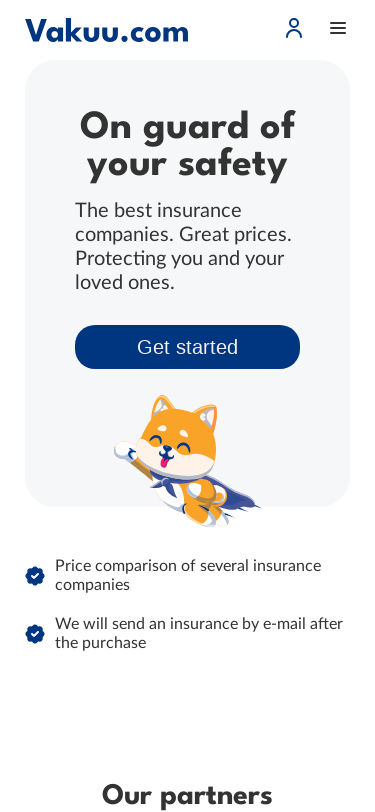